Tests a text box form by filling in full name, email, current address, and permanent address fields, then submitting the form and validating the entered values.

Starting URL: https://demoqa.com/text-box

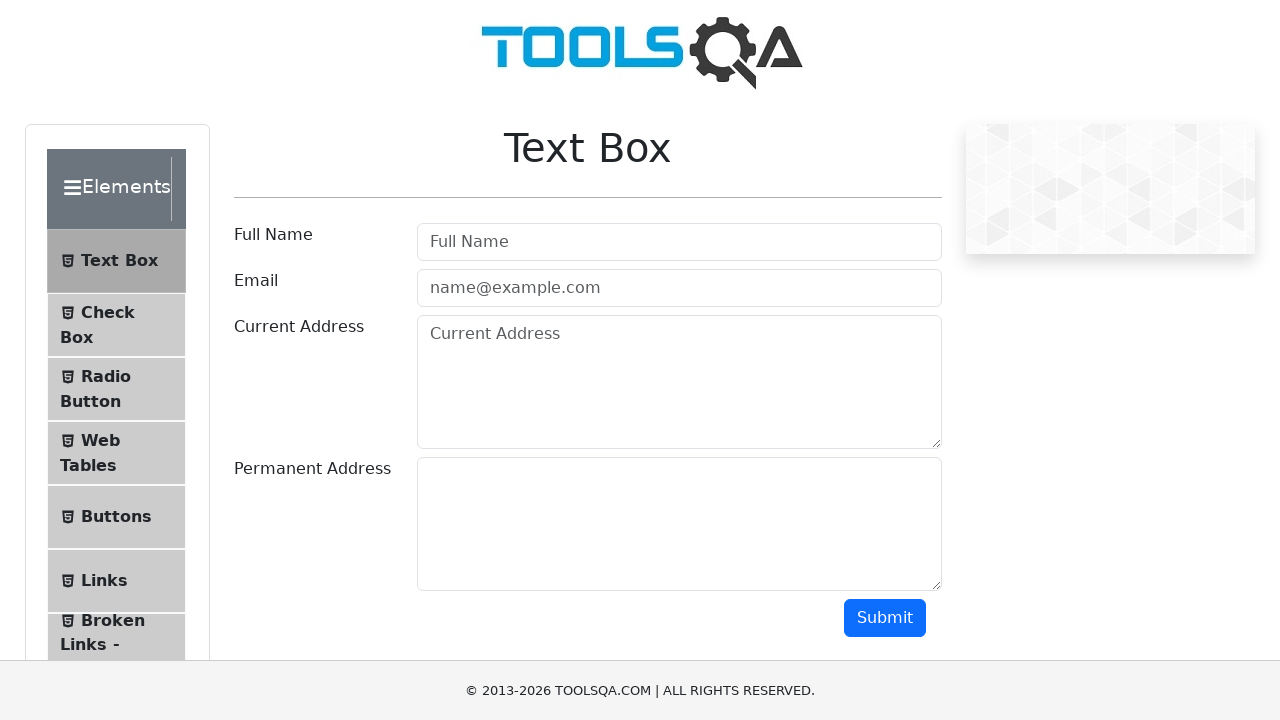

Filled Full Name field with 'PrimeTech' on #userName
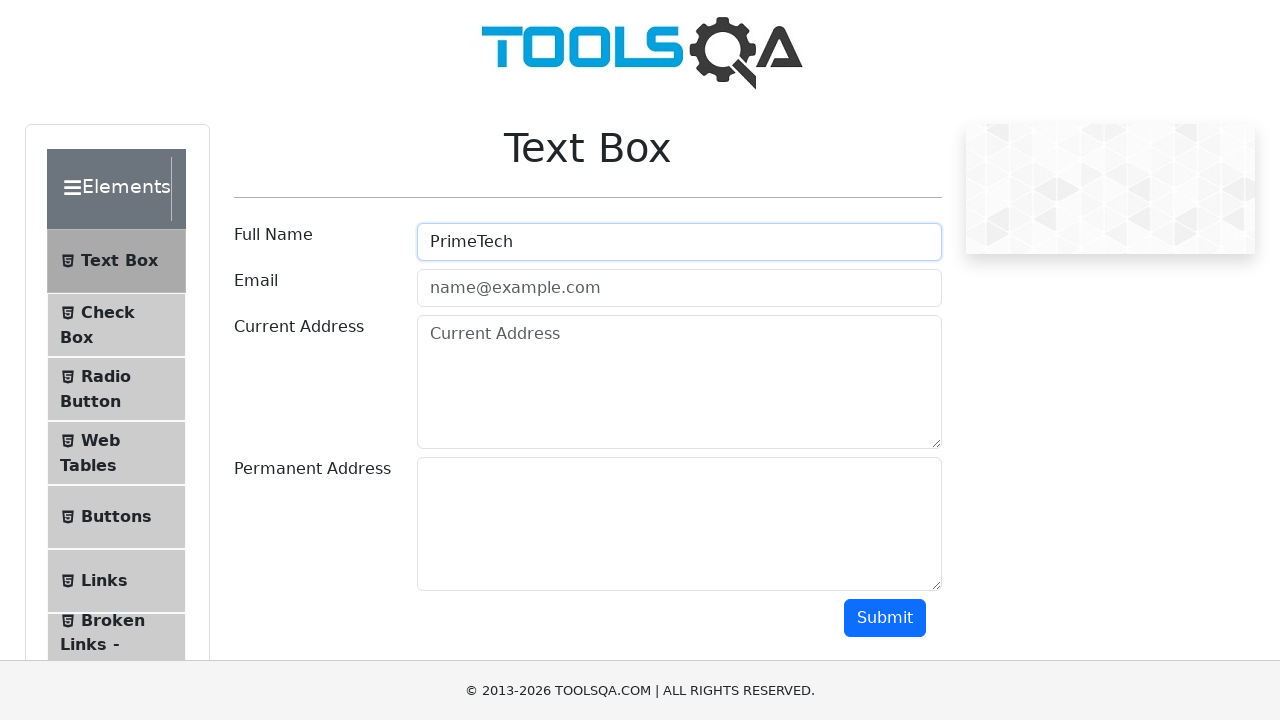

Filled Email field with 'primetech@school.com' on #userEmail
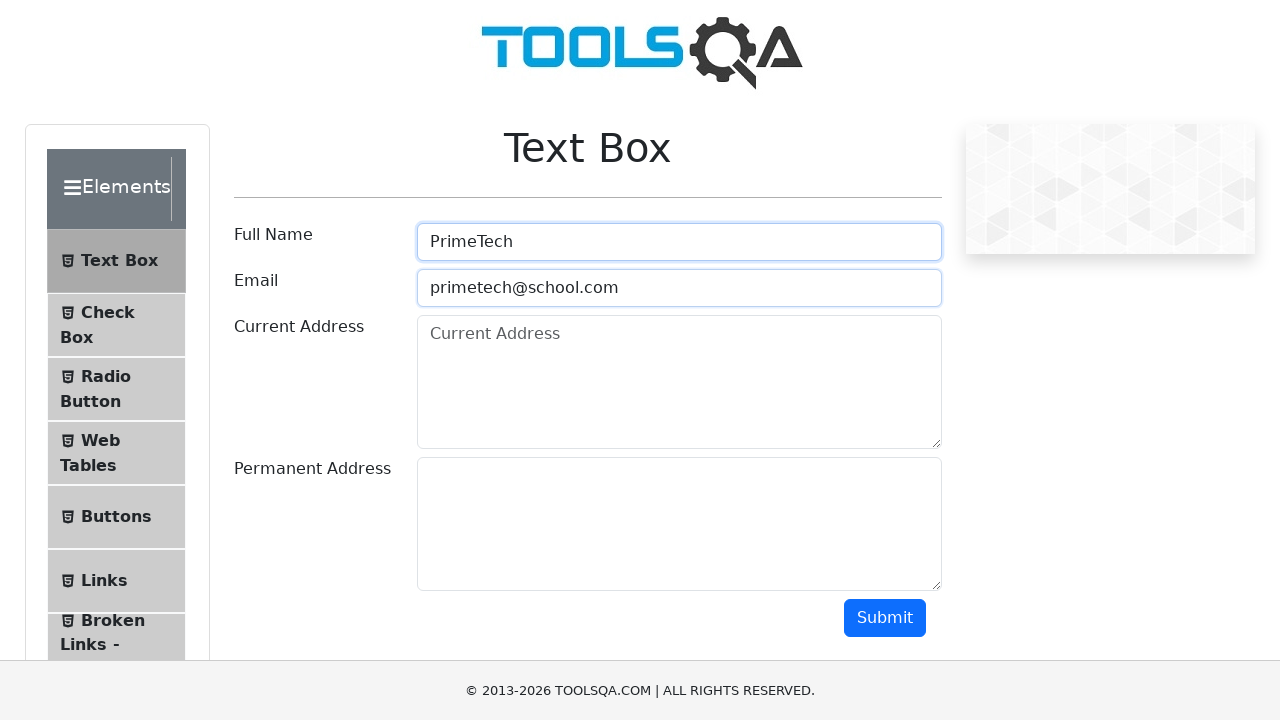

Filled Current Address field with 'Fairfax city' on #currentAddress
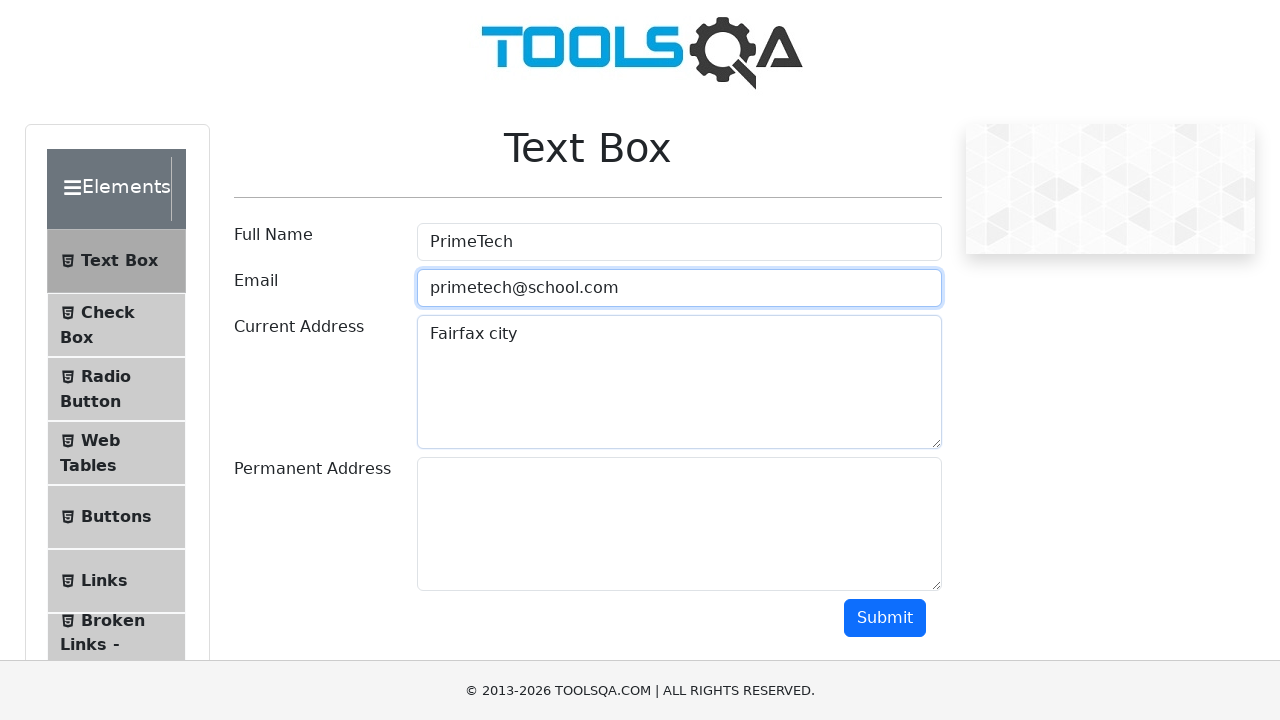

Filled Permanent Address field with 'VA' on #permanentAddress
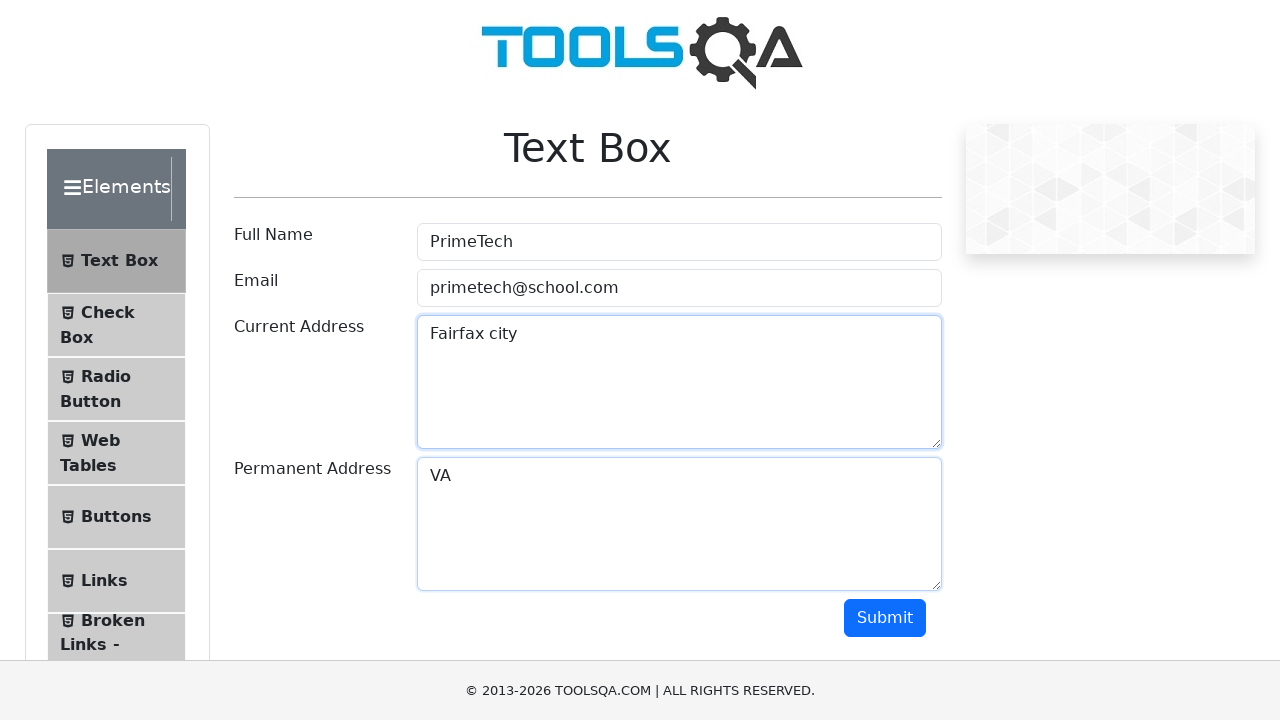

Clicked Submit button to submit the form at (885, 618) on #submit
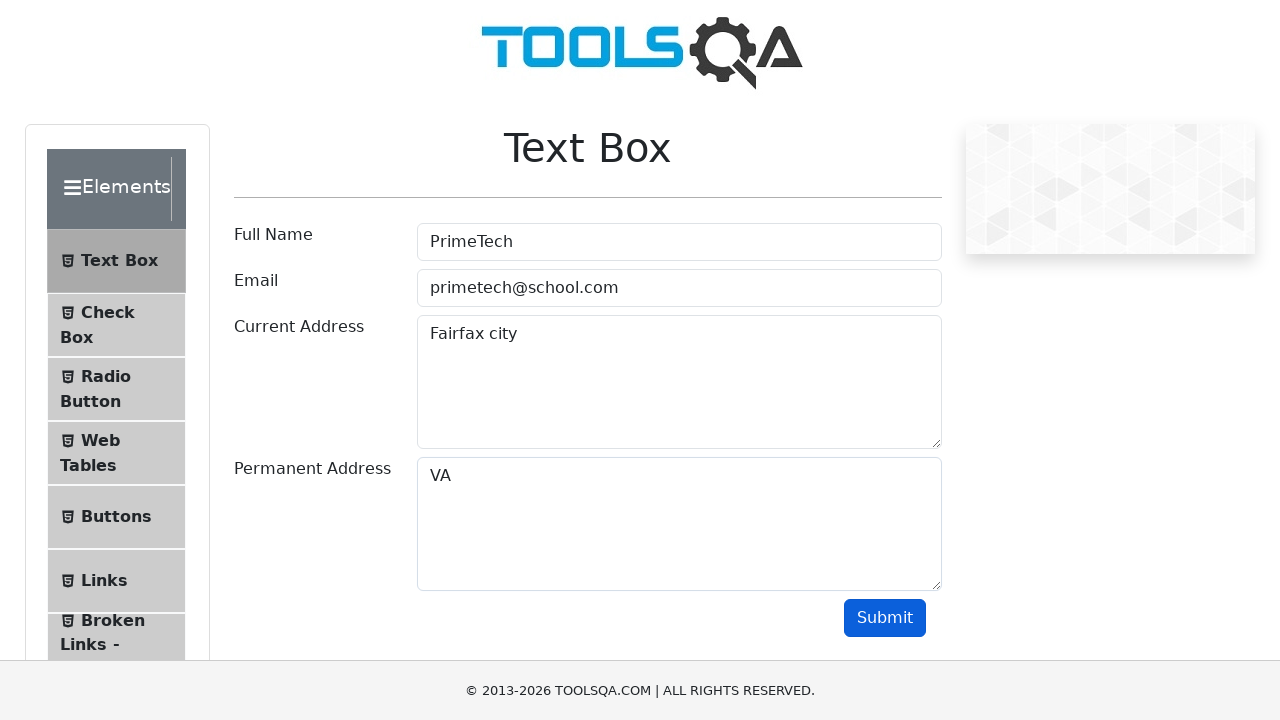

Form output appeared after submission
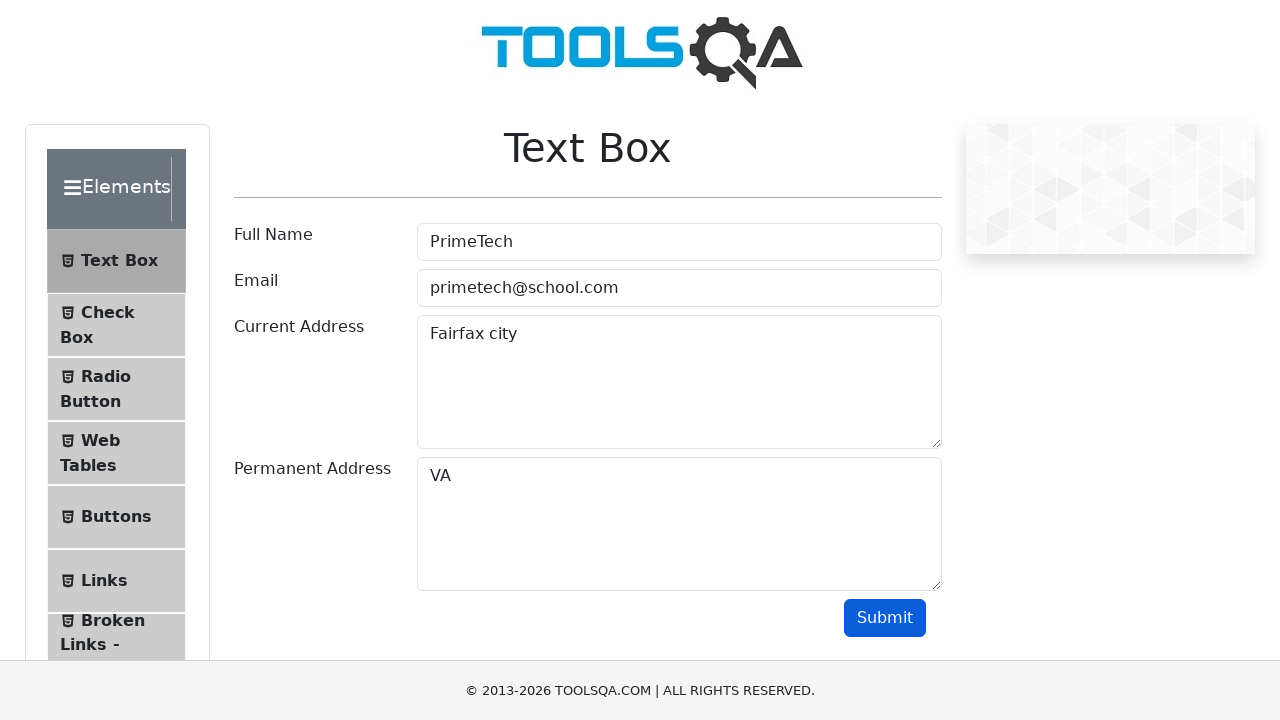

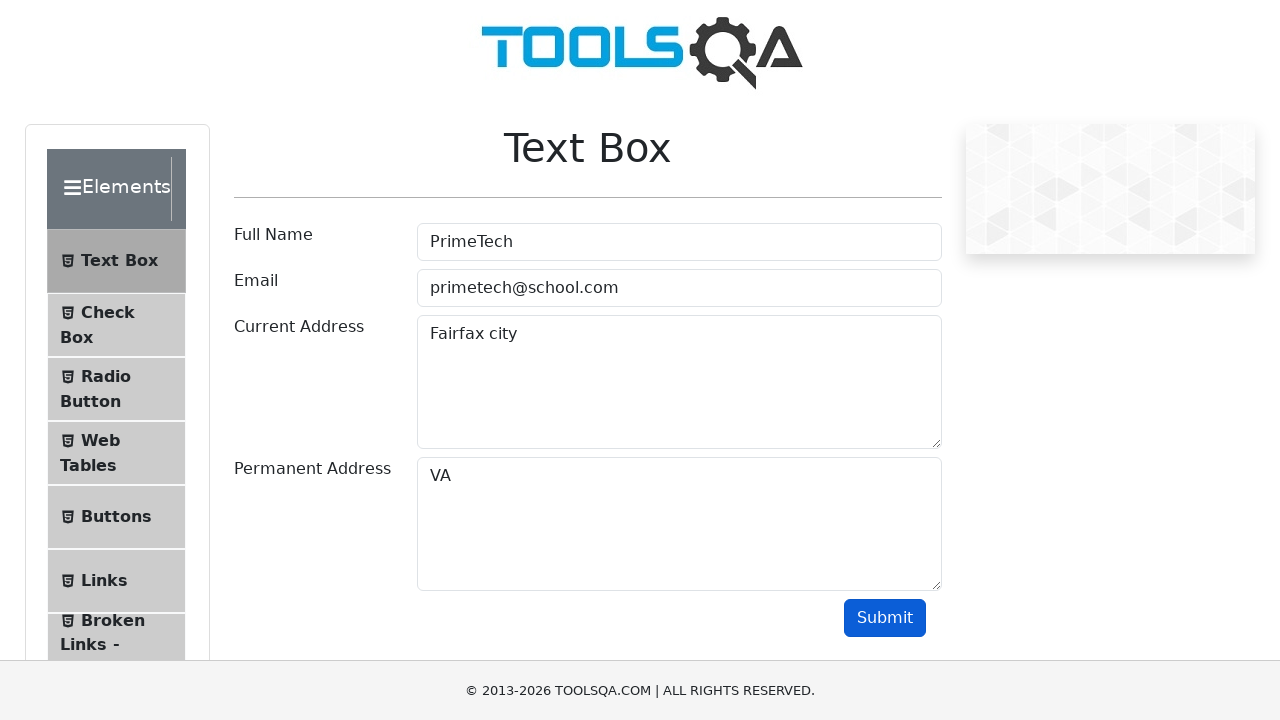